Tests editable/searchable dropdown by typing and selecting "Albania" from the country dropdown.

Starting URL: https://react.semantic-ui.com/maximize/dropdown-example-search-selection/

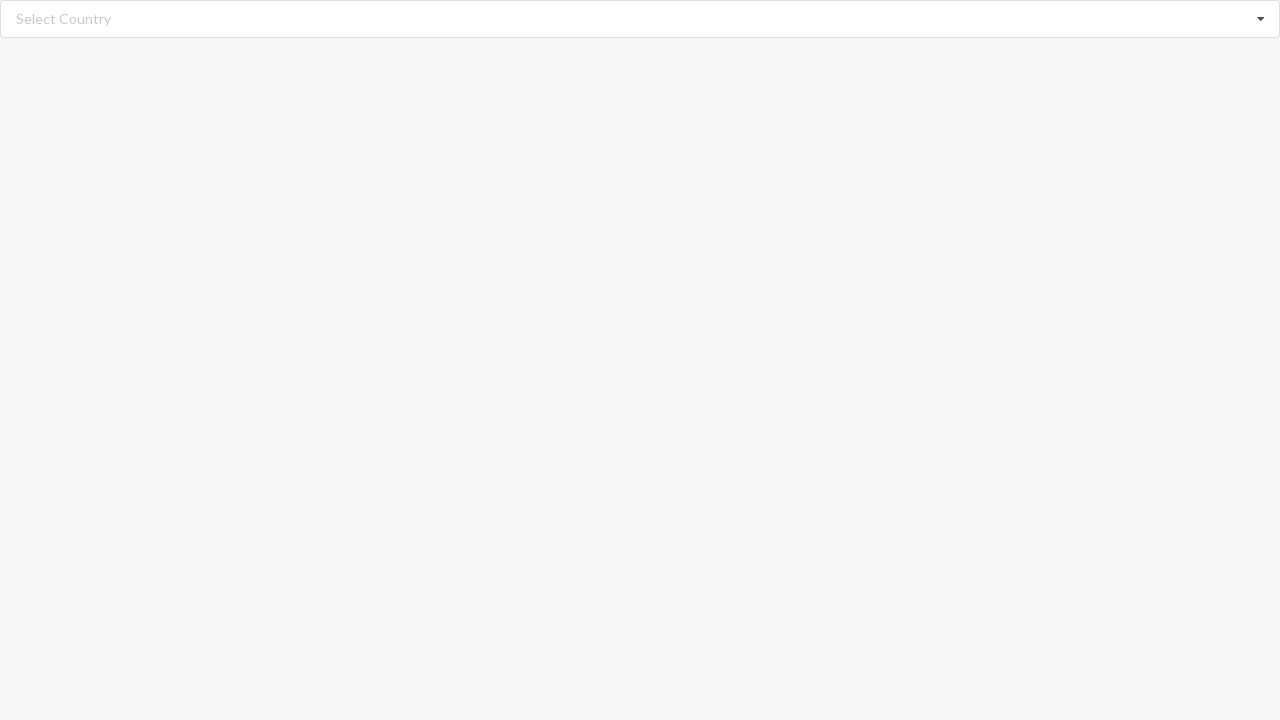

Cleared the search input field on input.search
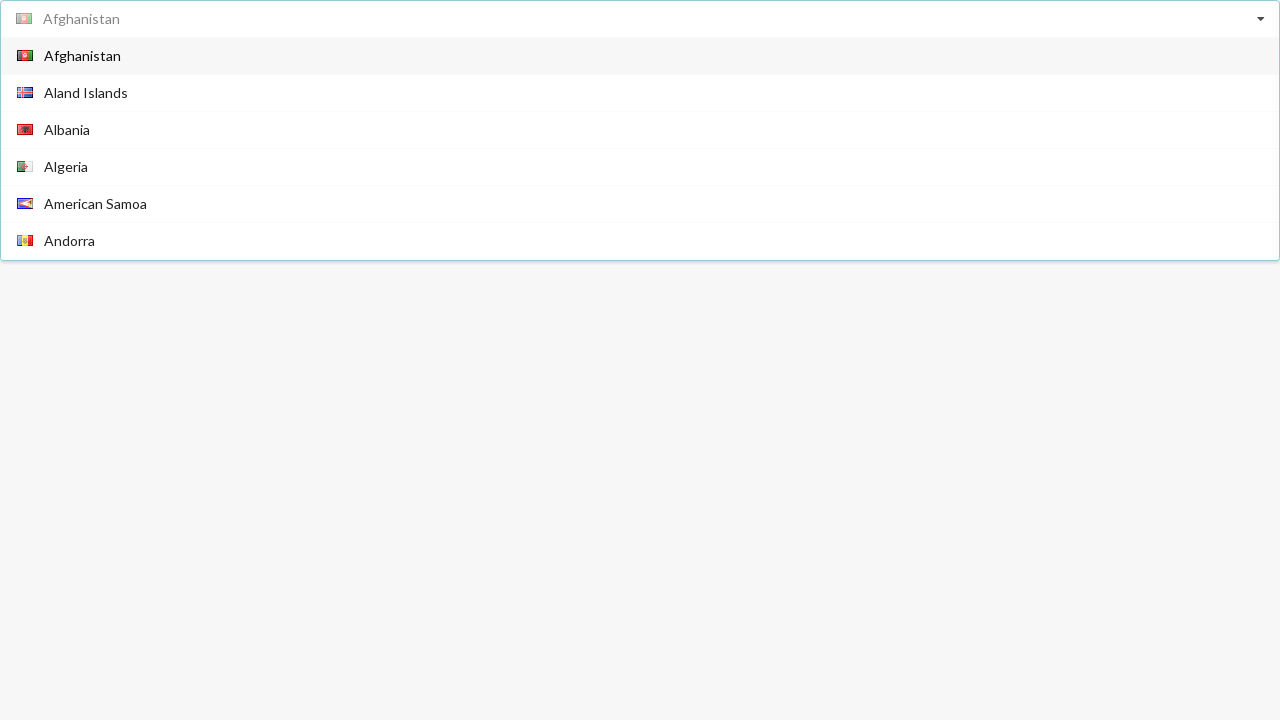

Clicked on the search input to open dropdown at (641, 19) on input.search
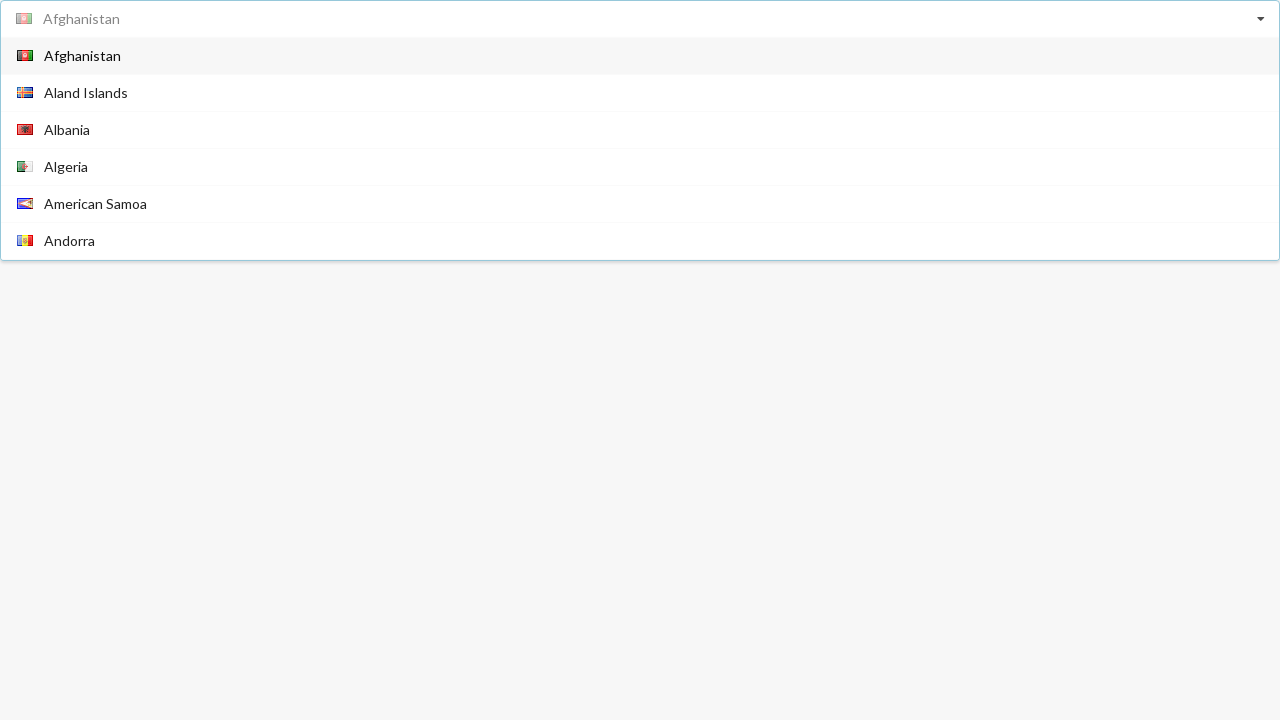

Dropdown options became visible
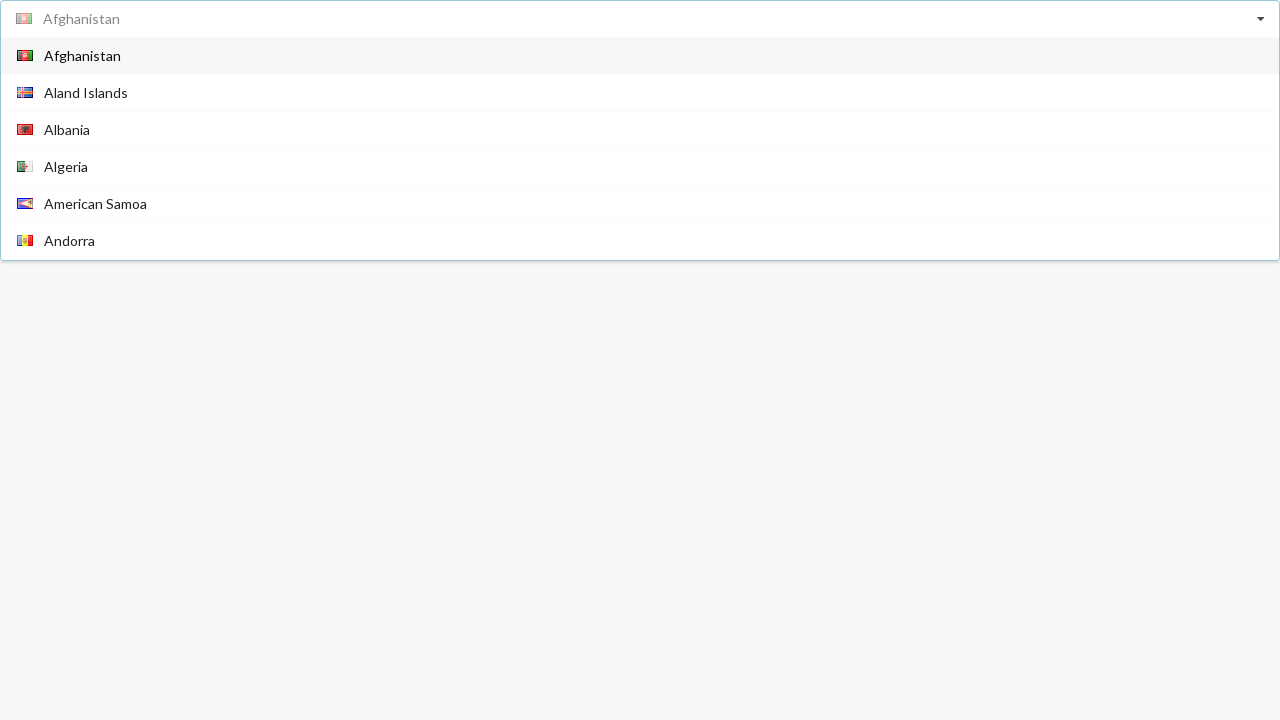

Typed 'Albania' into the search field to filter options on input.search
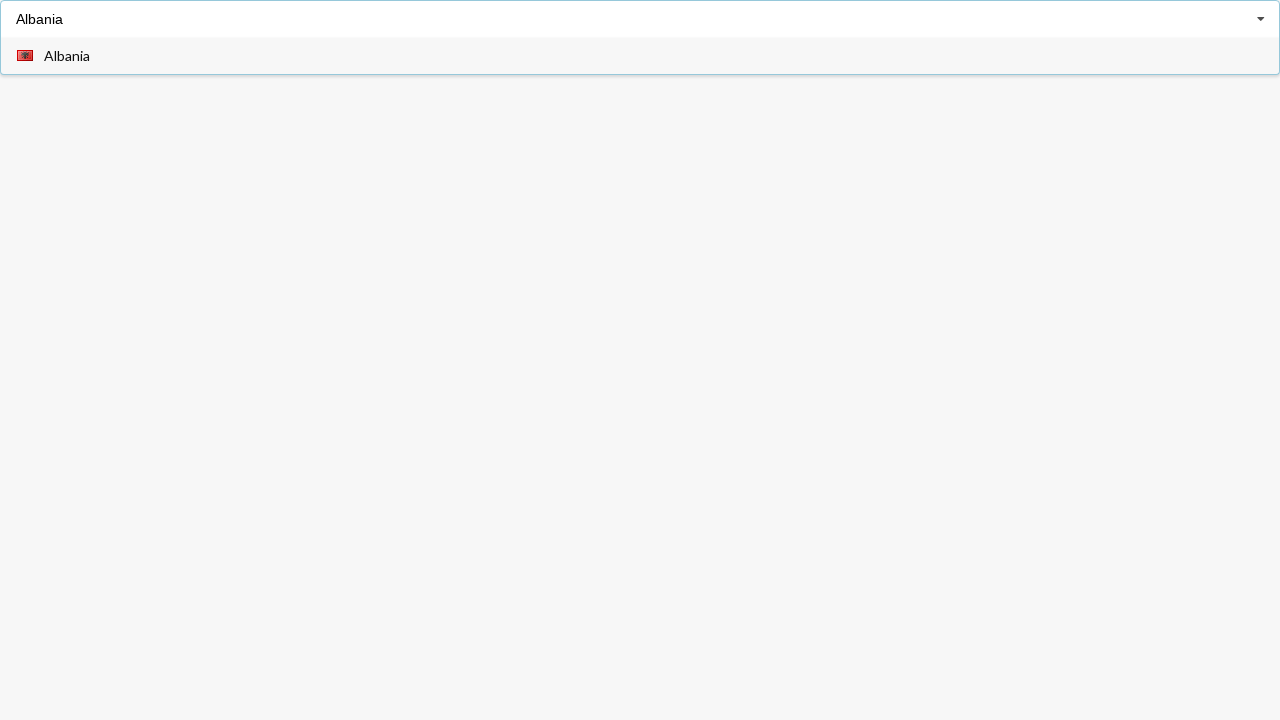

Selected 'Albania' from the filtered dropdown options at (67, 56) on div[role='option'] span:has-text('Albania')
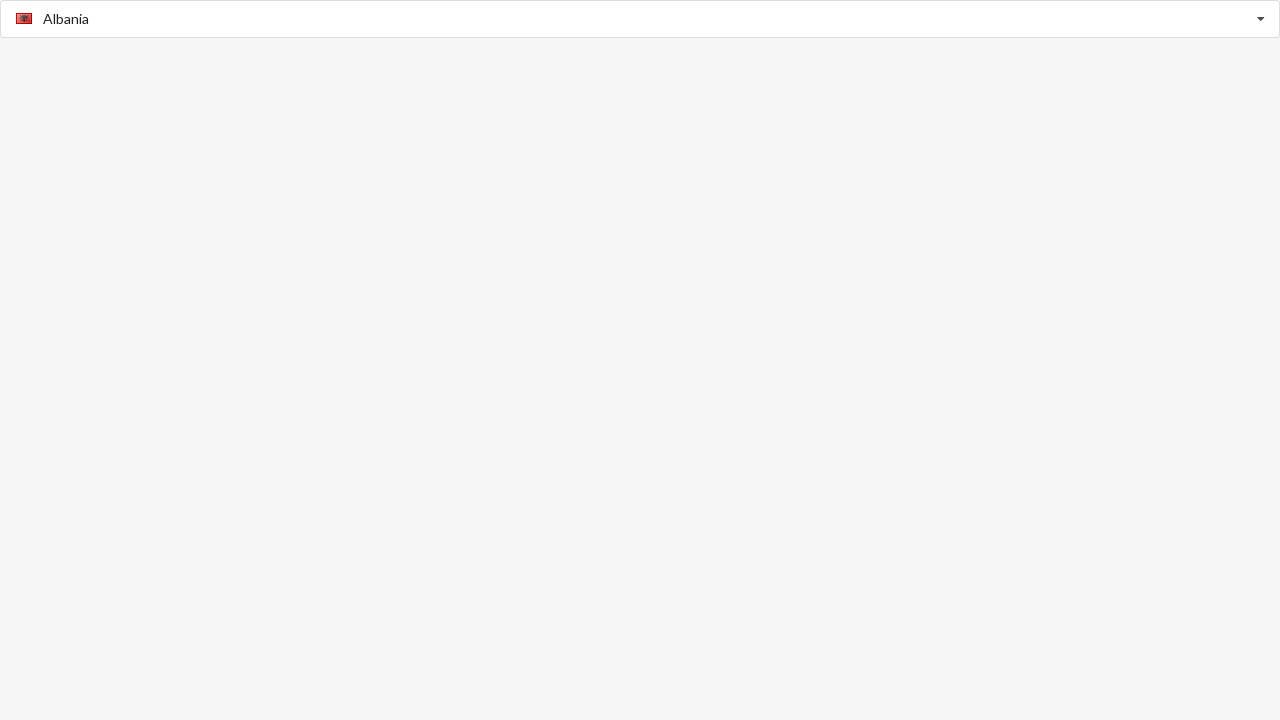

Verified that 'Albania' was successfully selected in the dropdown
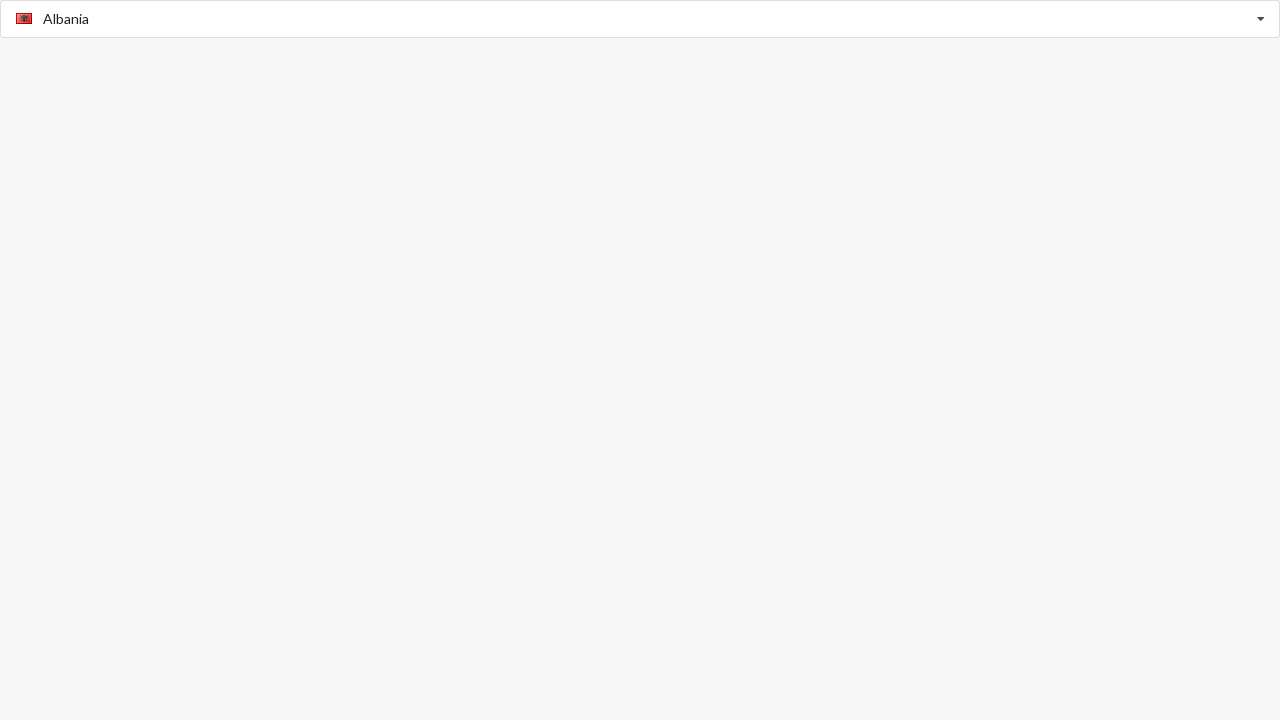

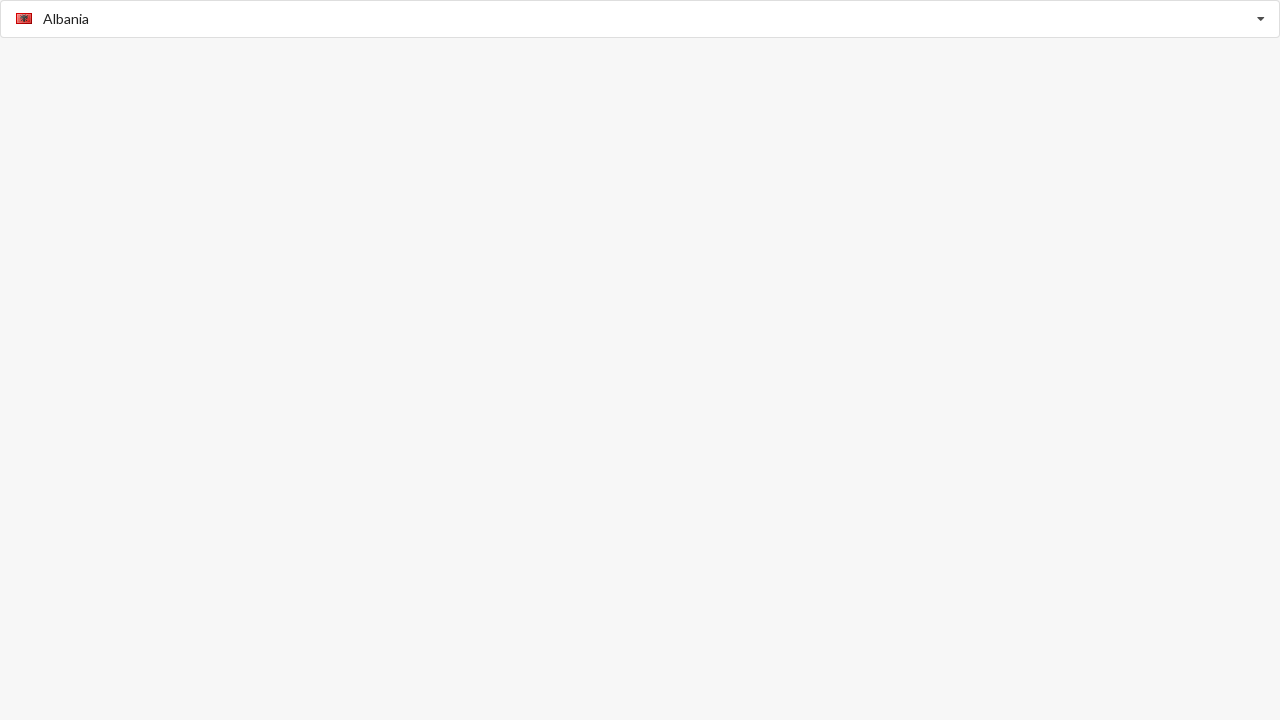